Tests clicking a checkbox element

Starting URL: http://formy-project.herokuapp.com/checkbox

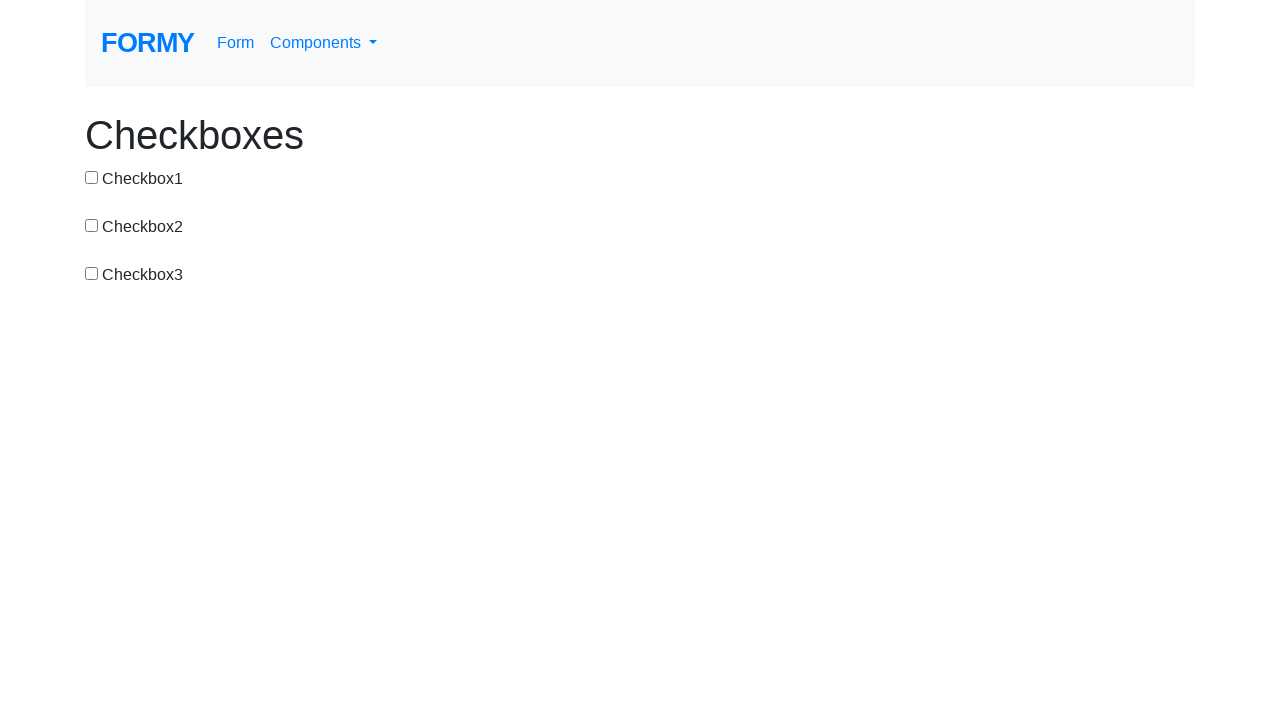

Clicked the second checkbox element at (92, 225) on #checkbox-2
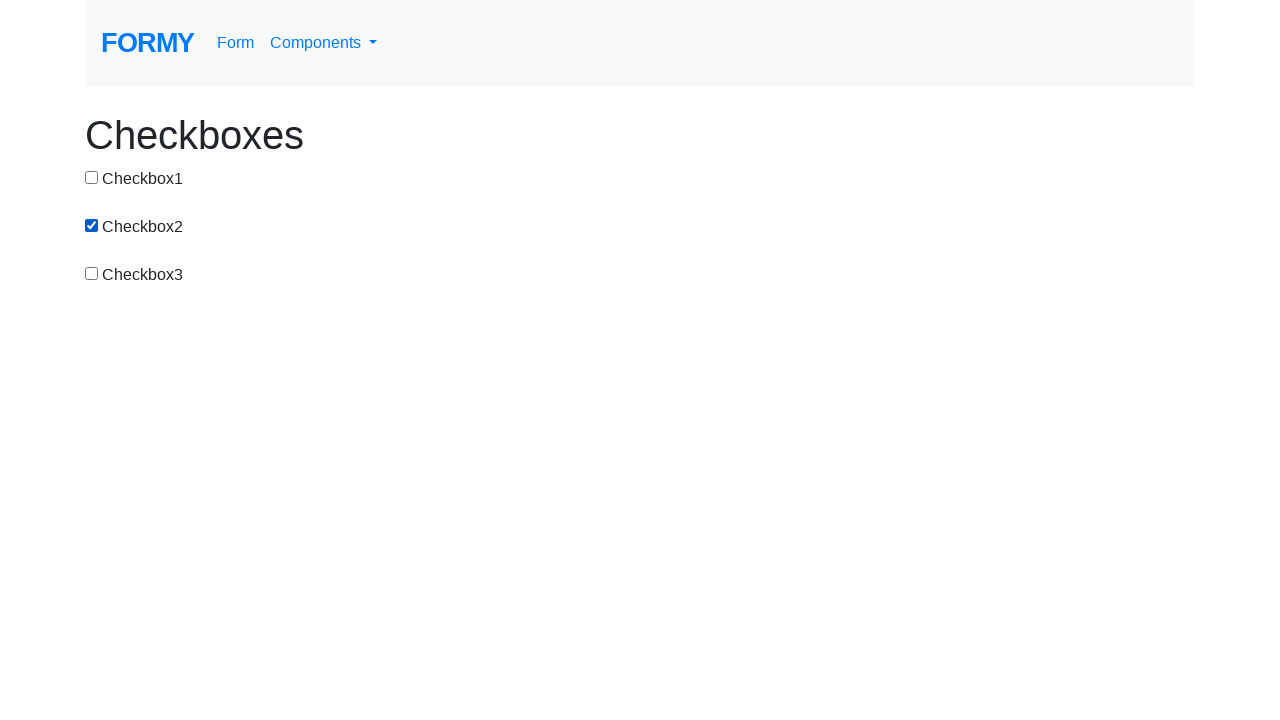

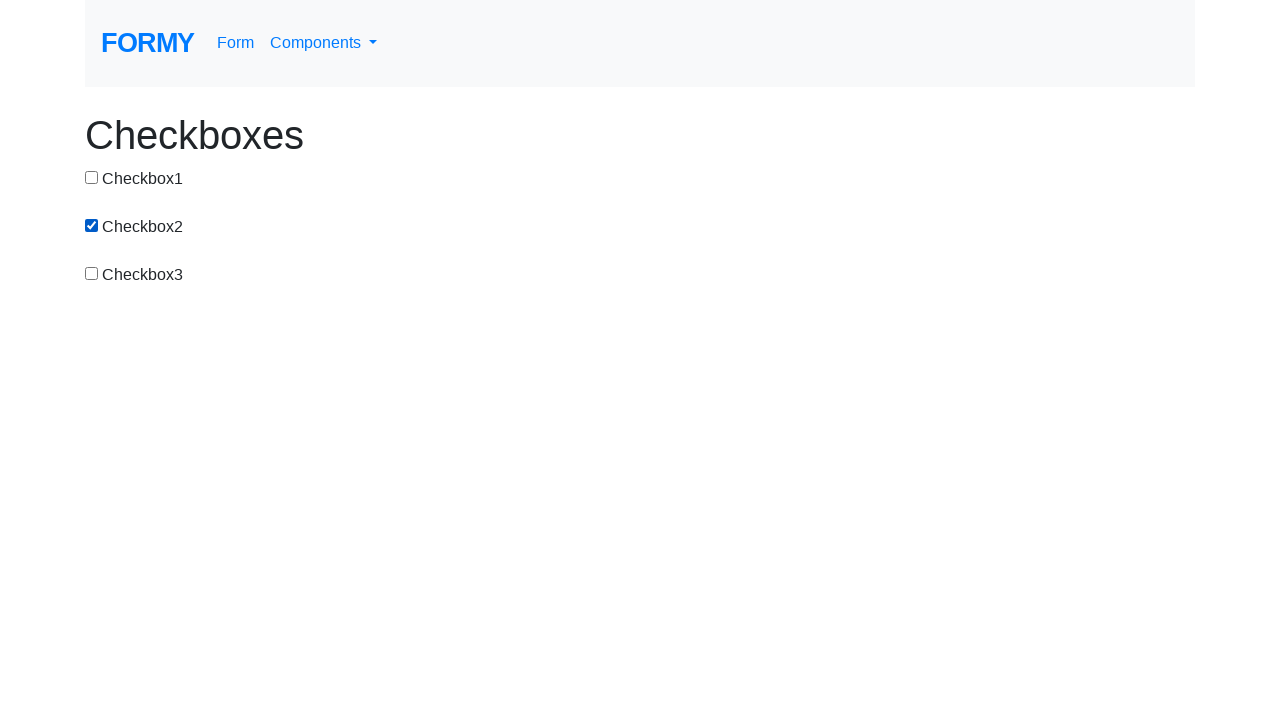